Tests drag and drop functionality by dragging an image element into a box

Starting URL: https://formy-project.herokuapp.com

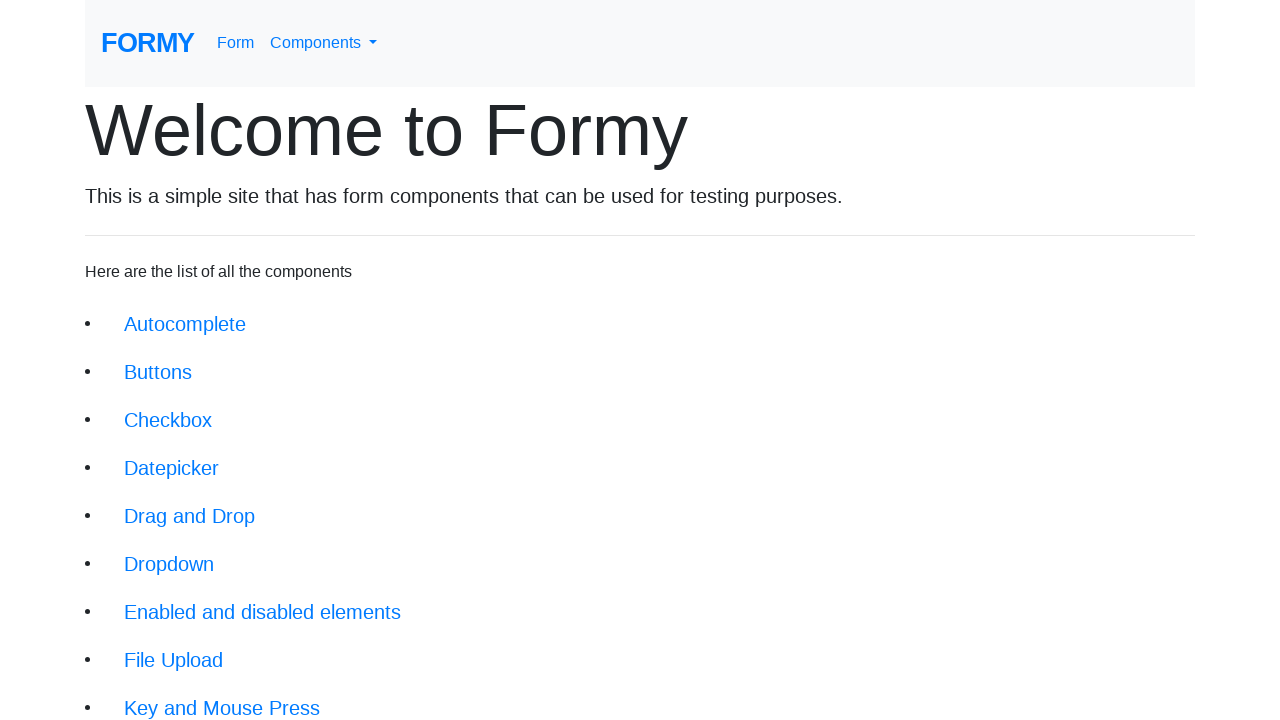

Clicked on the Drag and Drop link at (190, 516) on a[href='/dragdrop'].btn.btn-lg
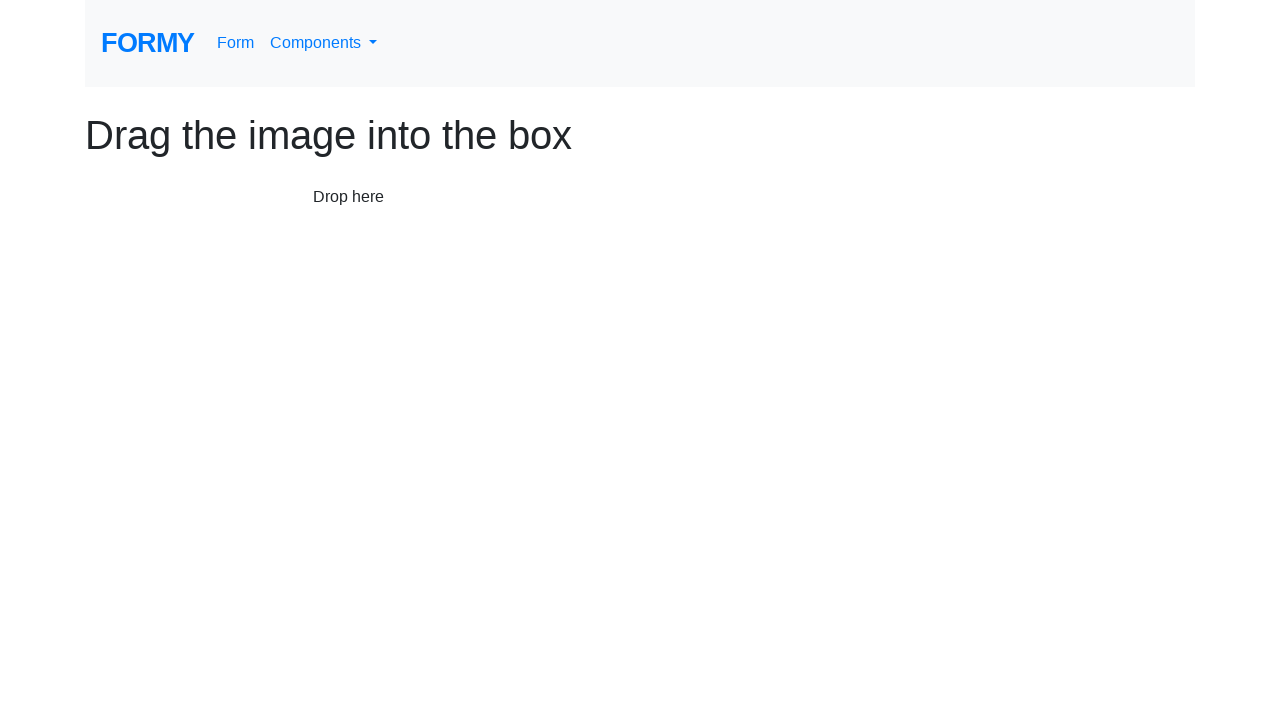

Dragged image element into box at (455, 327)
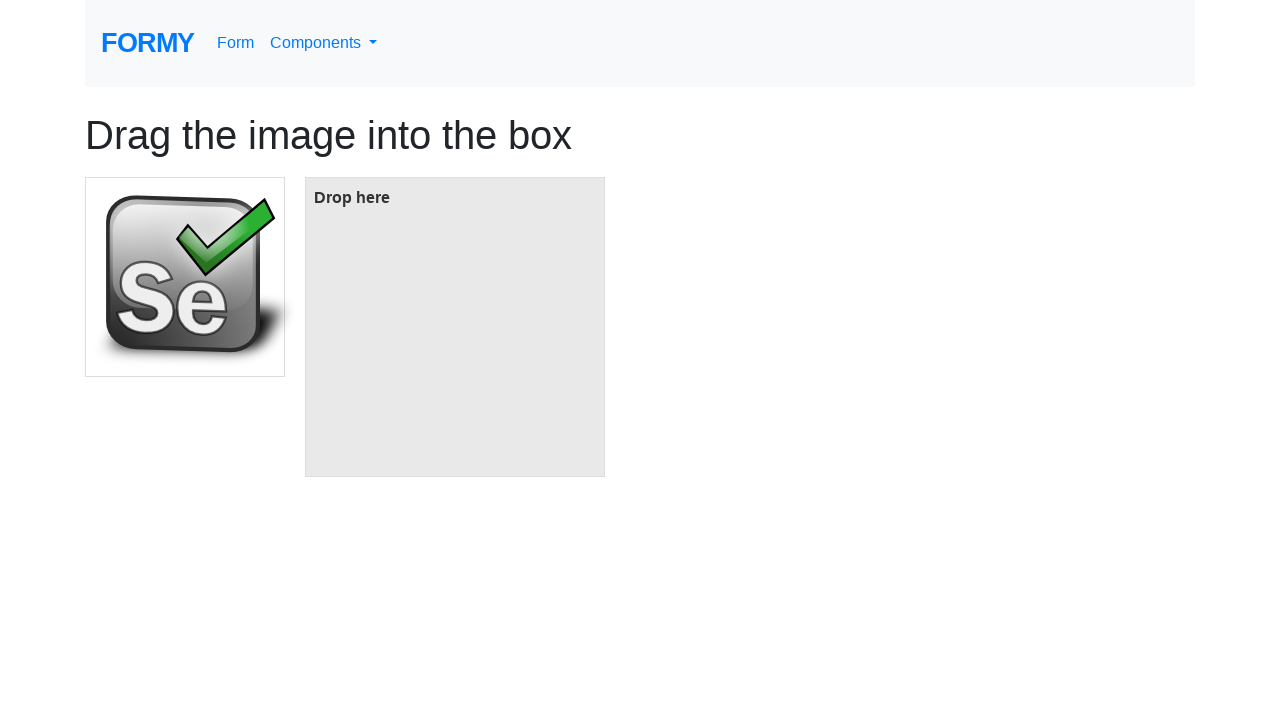

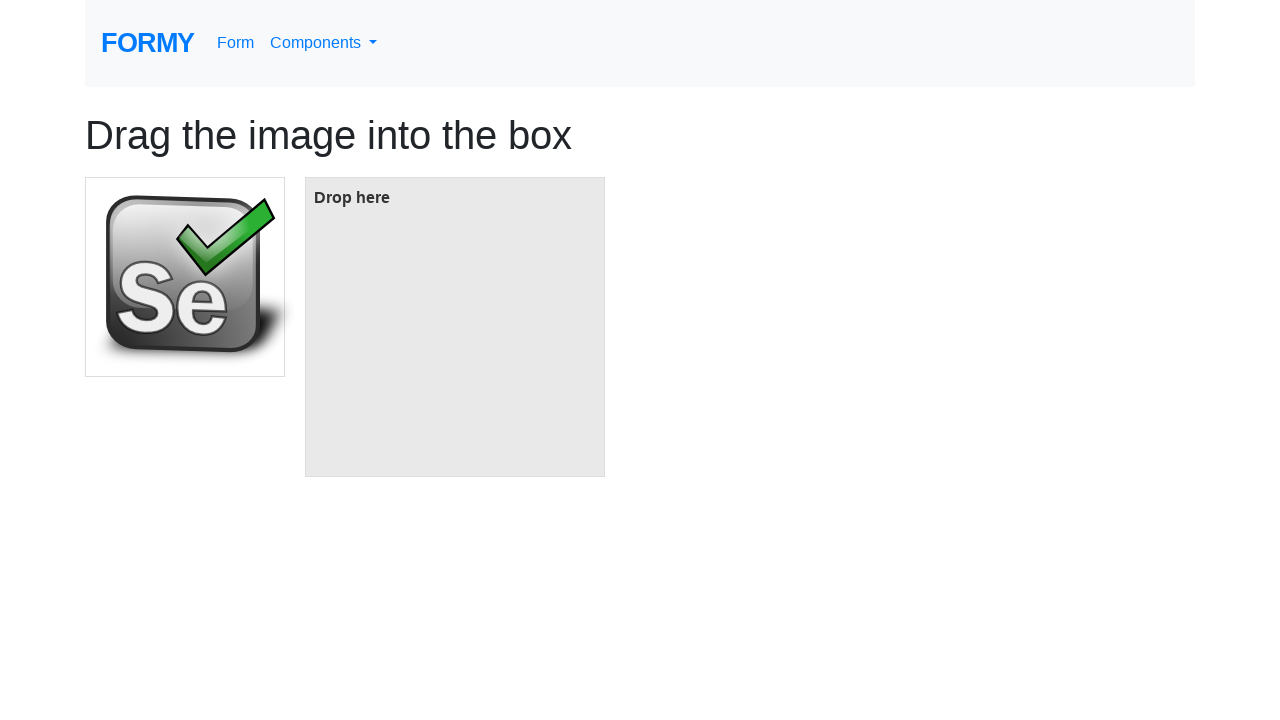